Tests the Elements Text Box form by filling in valid name, email, current address, and permanent address fields, then submitting and verifying the output

Starting URL: https://demoqa.com

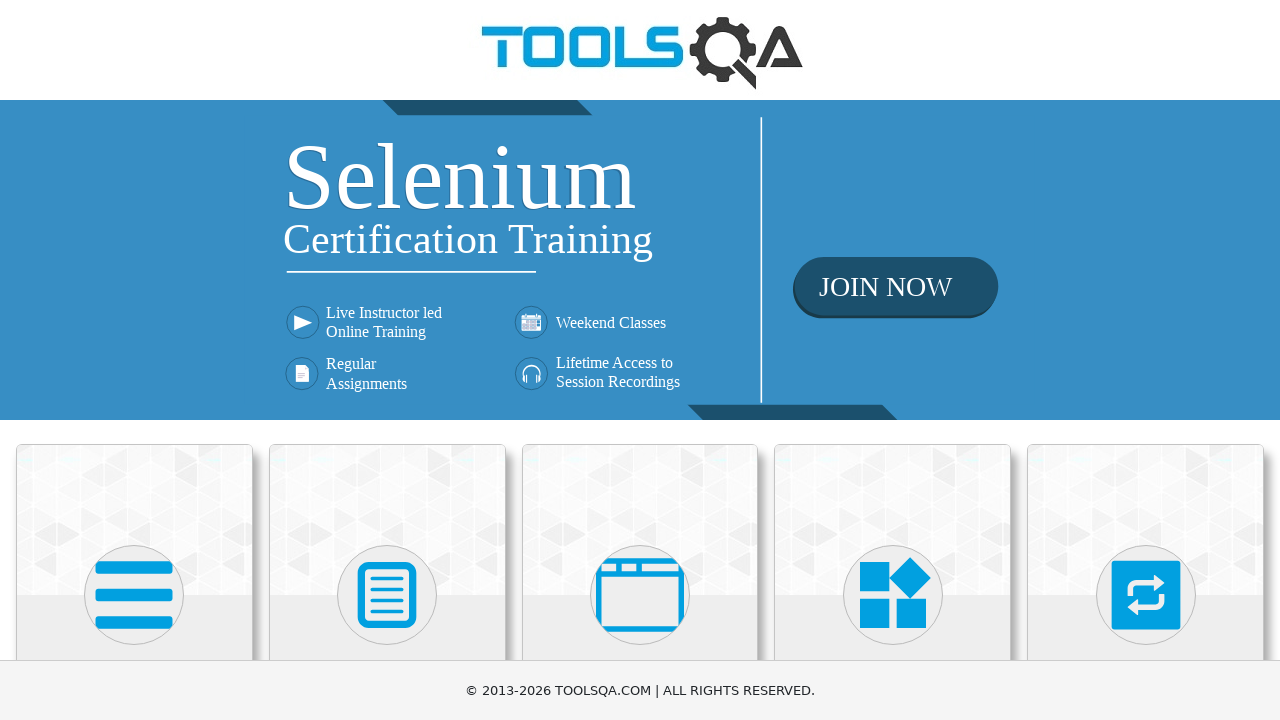

Clicked Elements card at (134, 520) on .card:has-text('Elements')
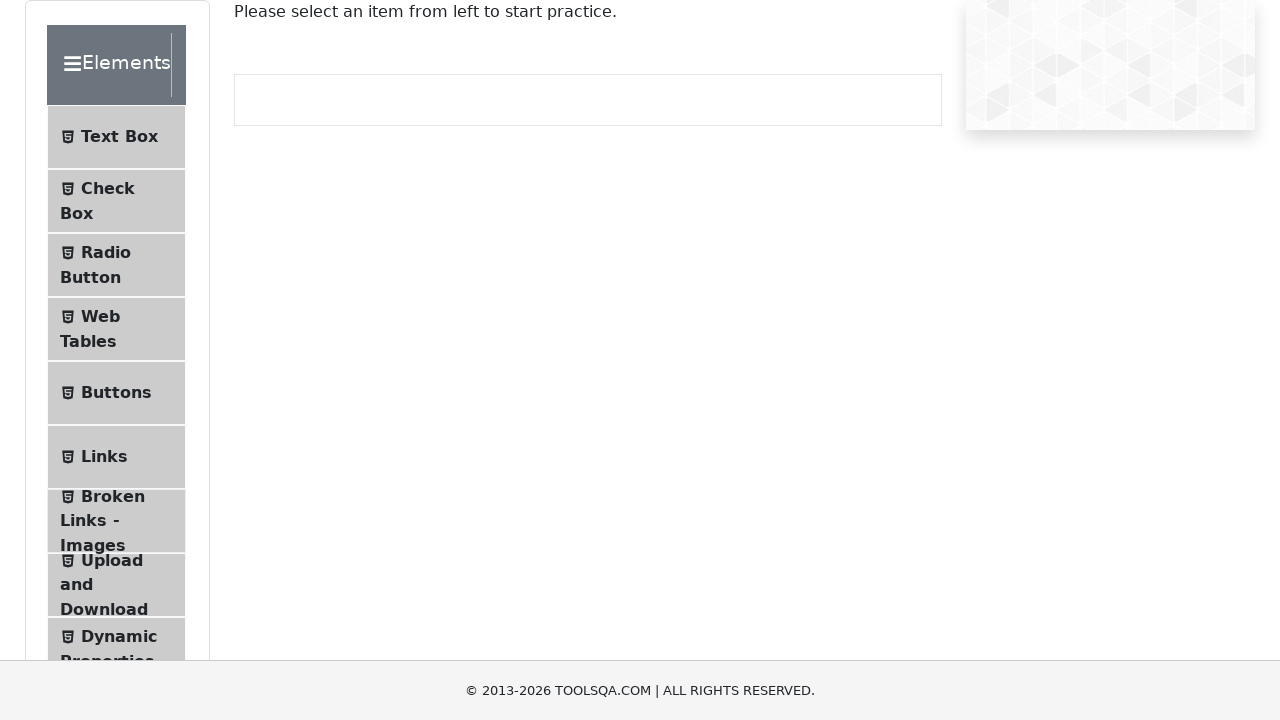

Clicked Text Box menu item at (116, 137) on #item-0:has-text('Text Box')
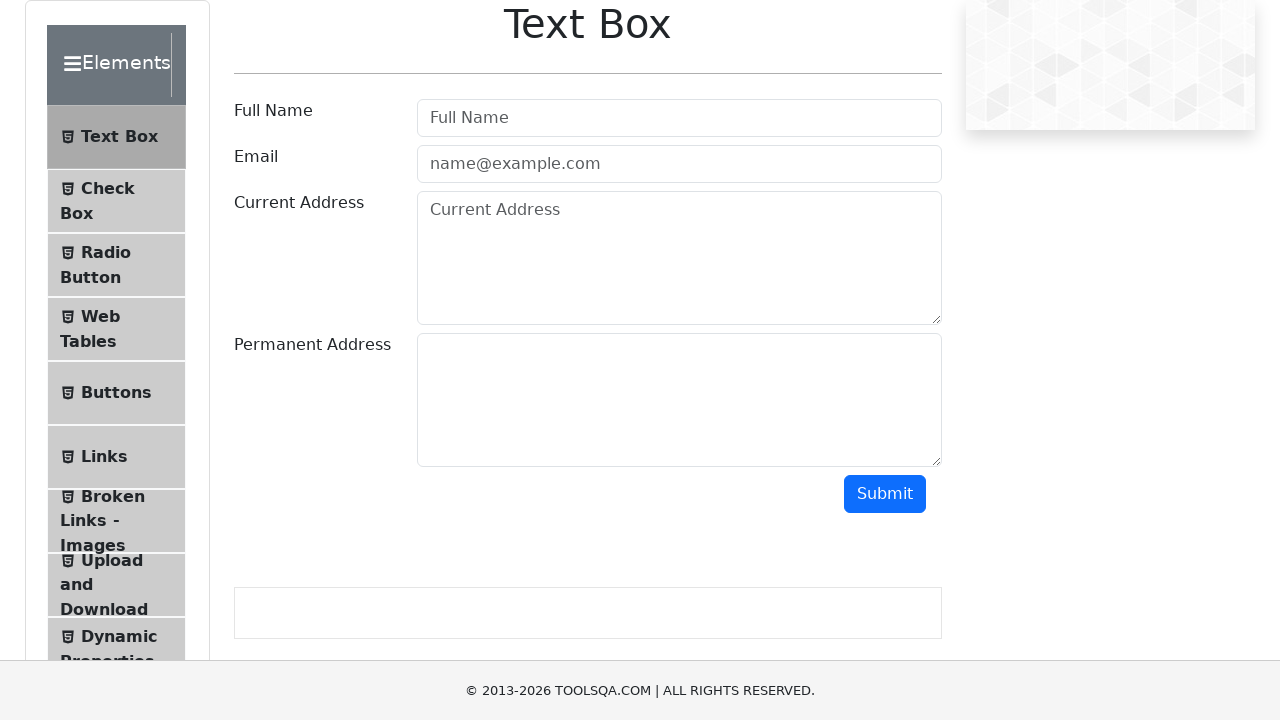

Filled userName field with 'John Smith' on #userName
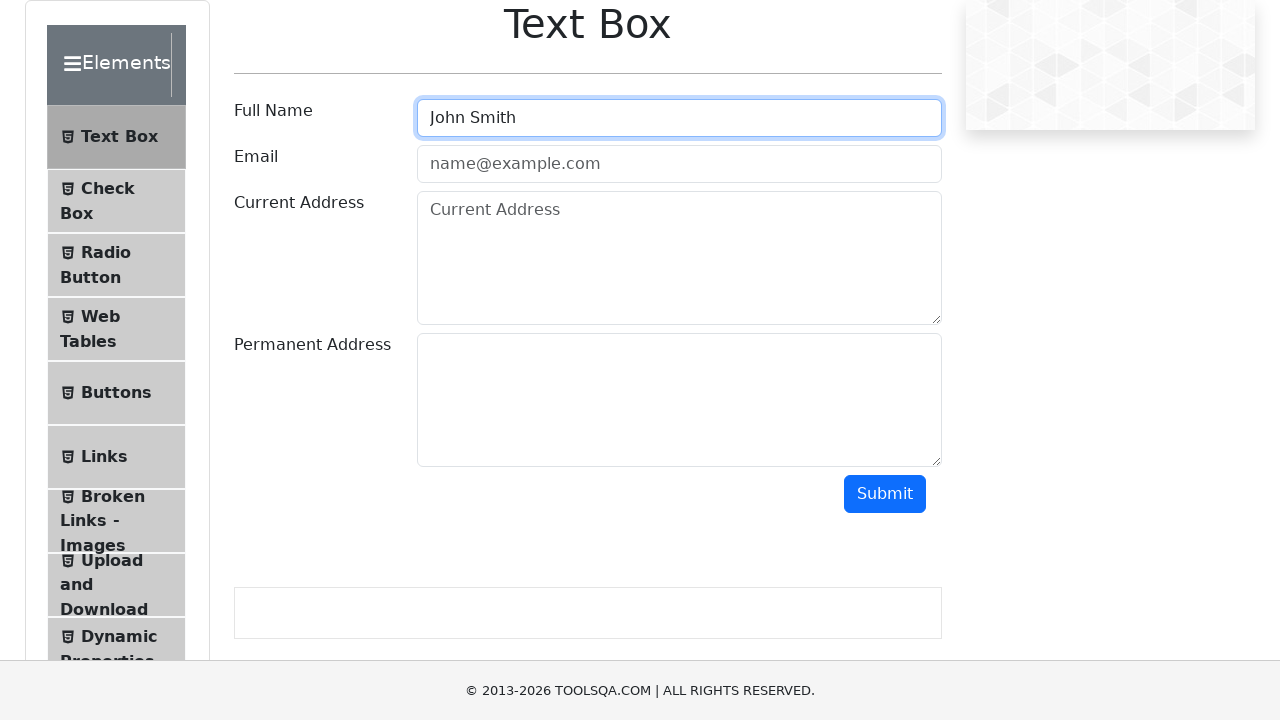

Filled userEmail field with 'johnsmith@example.com' on #userEmail
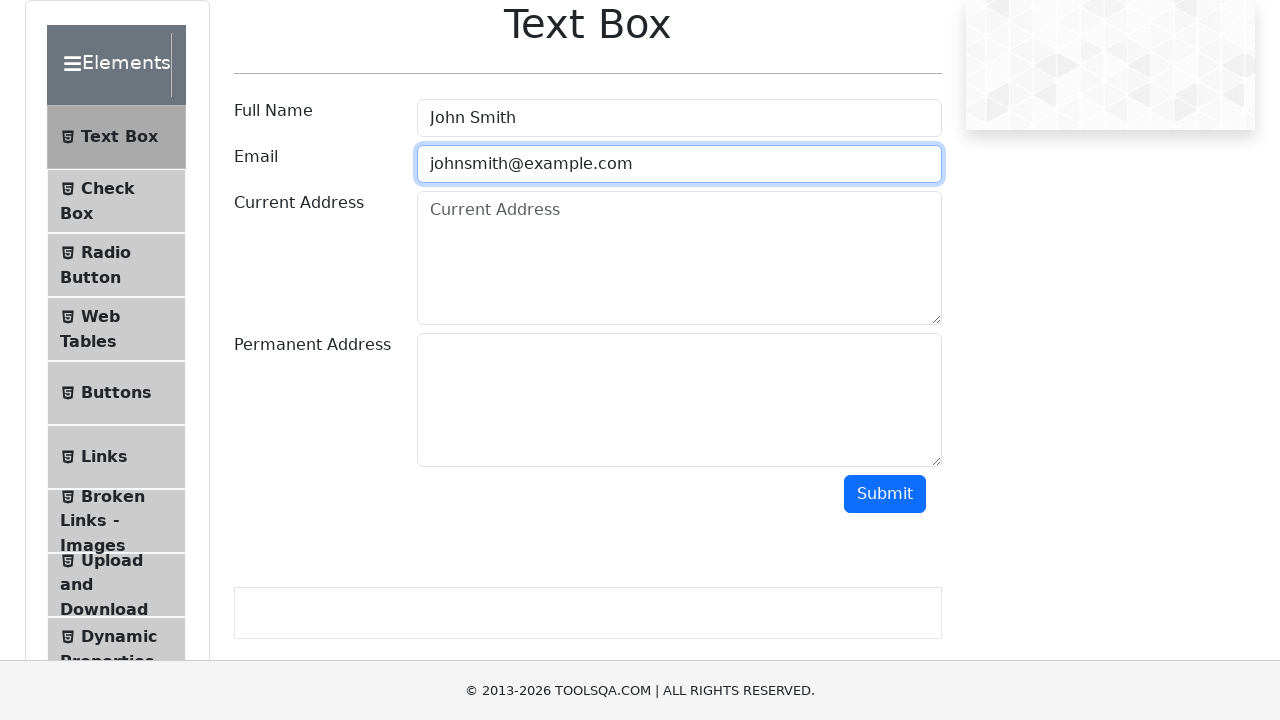

Filled currentAddress field with '123 Main Street, New York, NY 10001' on #currentAddress
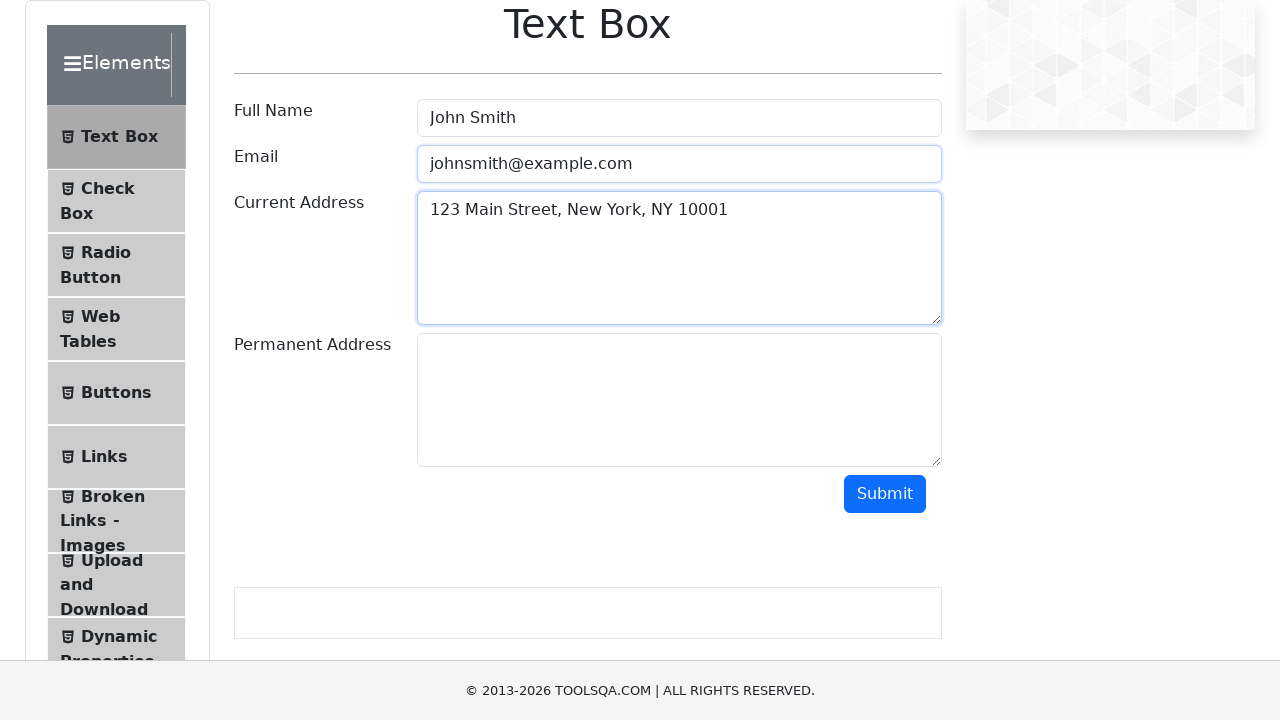

Filled permanentAddress field with '456 Oak Avenue, Los Angeles, CA 90001' on #permanentAddress
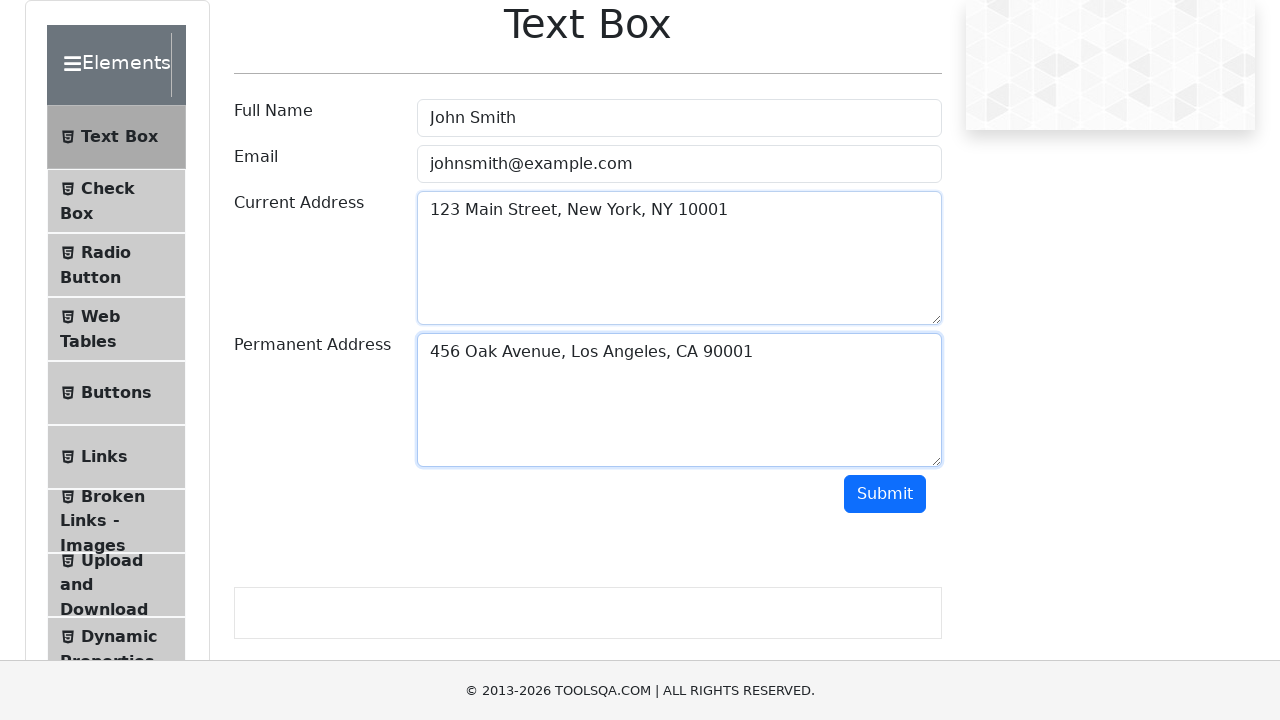

Scrolled down to see submit button
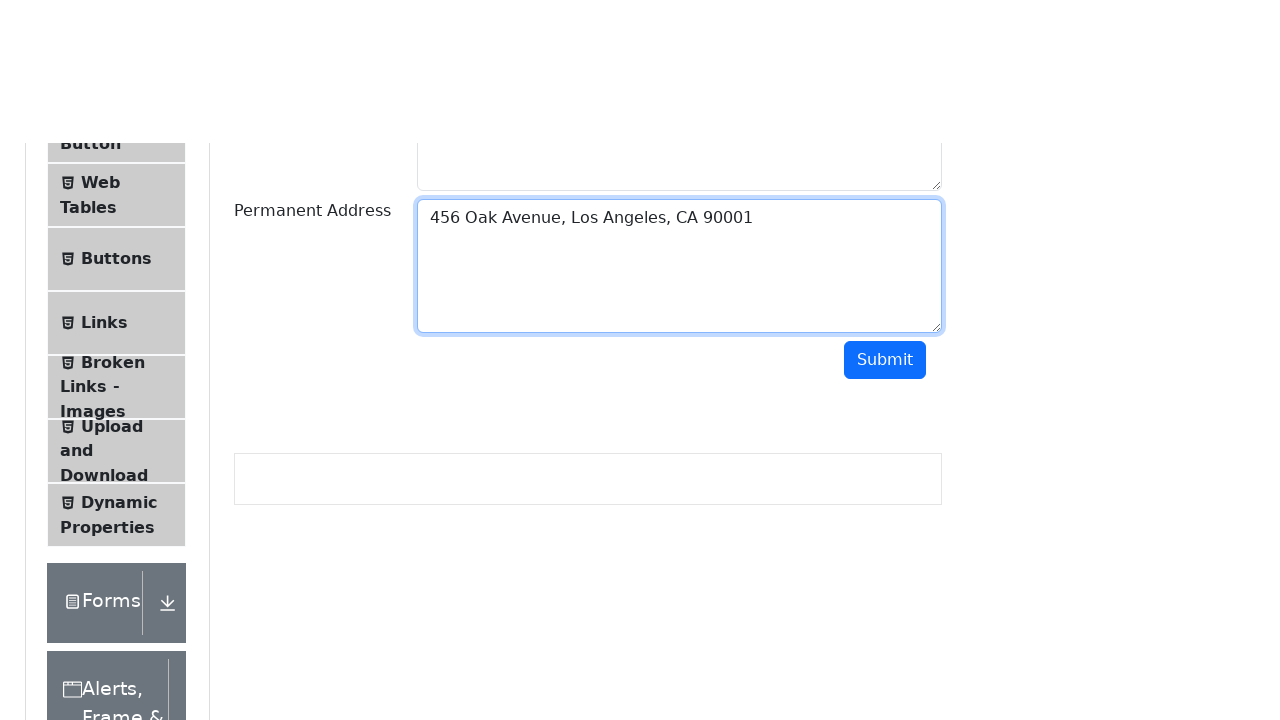

Clicked submit button at (885, 360) on #submit
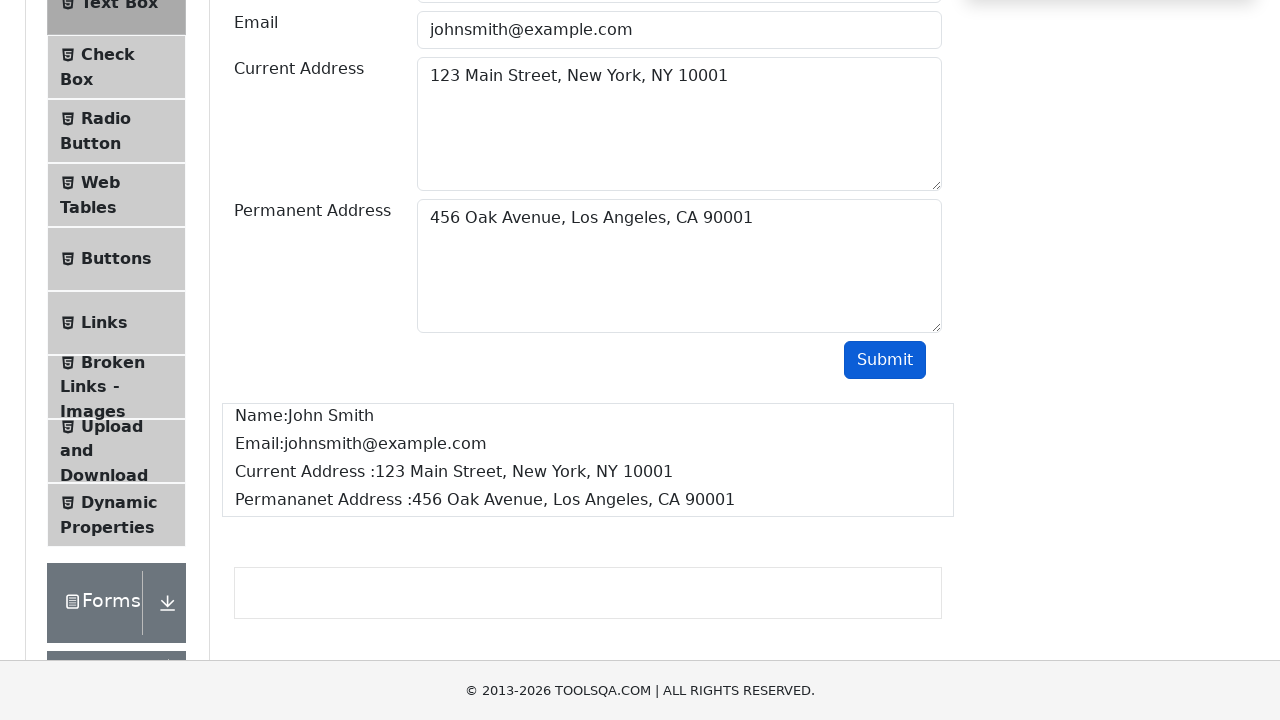

Output results appeared after form submission
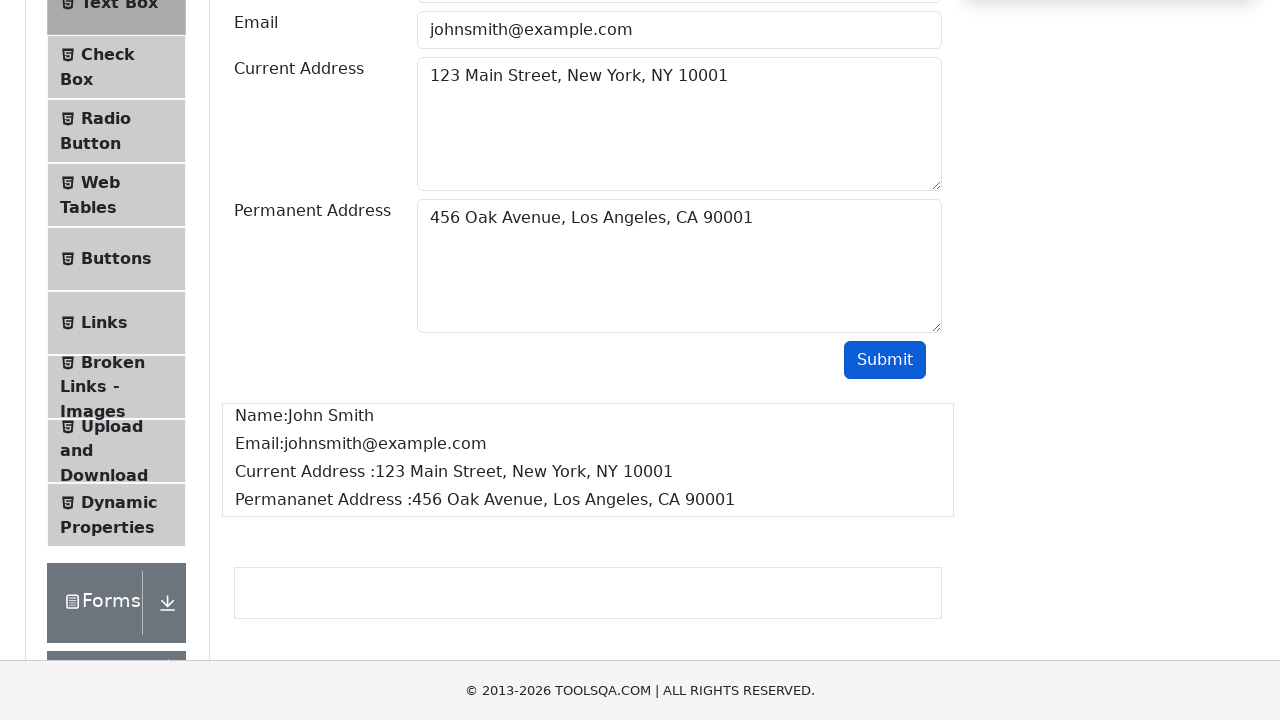

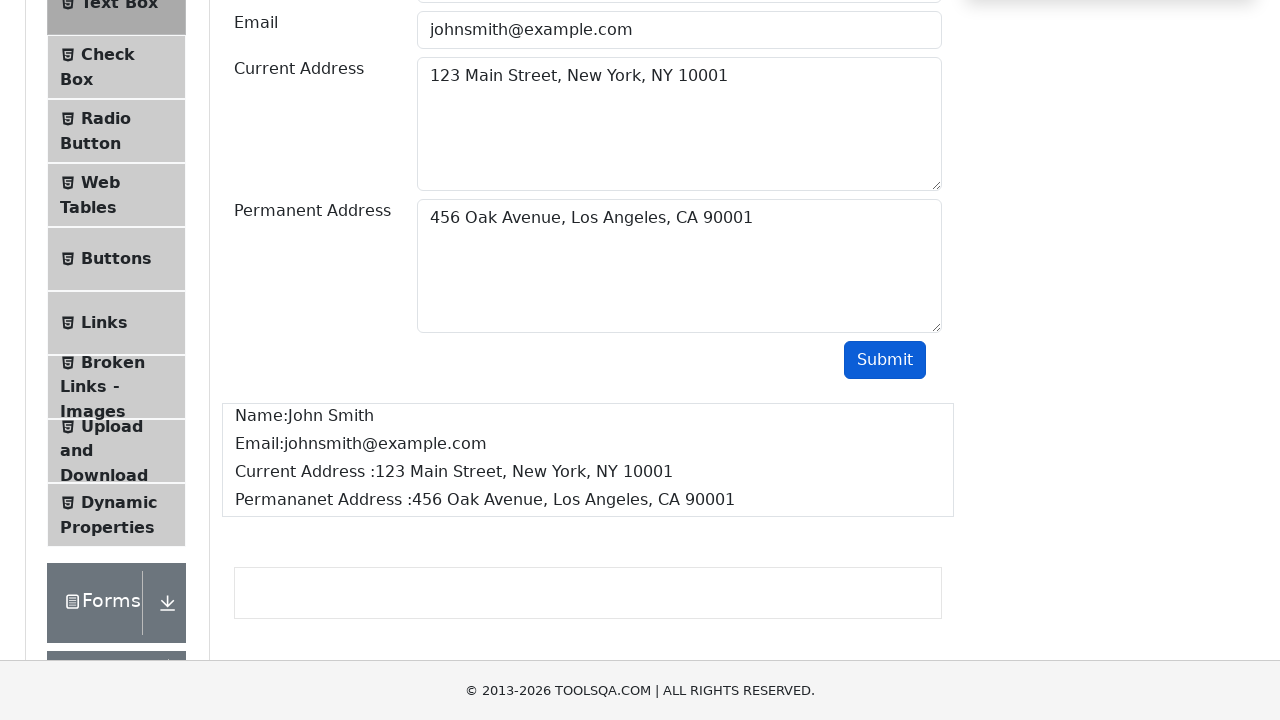